Tests window switching functionality by clicking a link that opens a new window, verifying content in both windows, and switching between them.

Starting URL: https://the-internet.herokuapp.com/windows

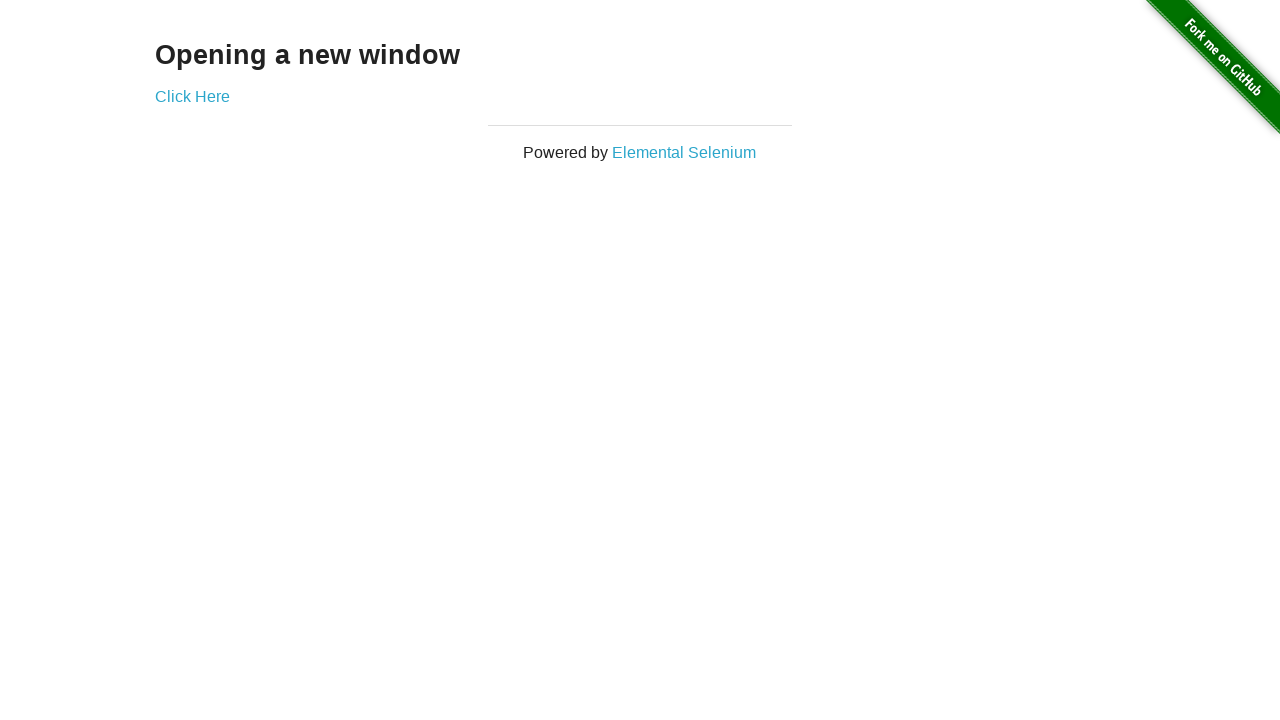

Retrieved text content from h3 element on initial page
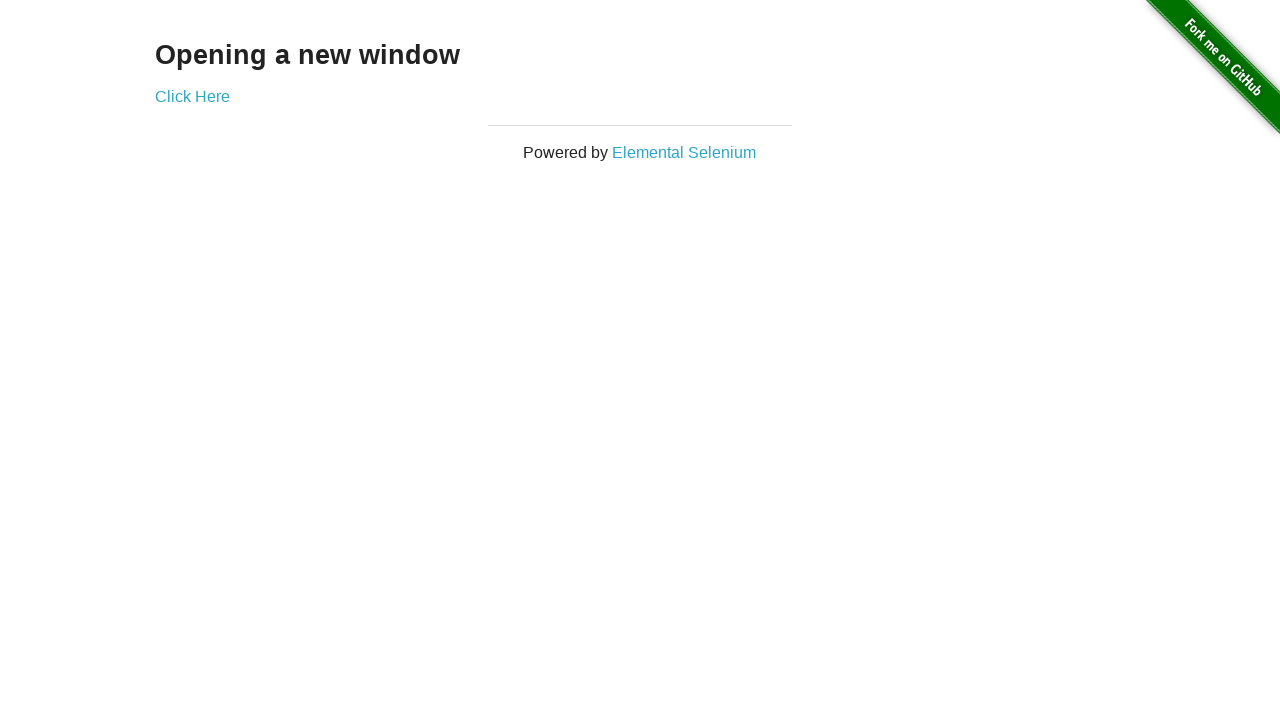

Verified initial page text is 'Opening a new window'
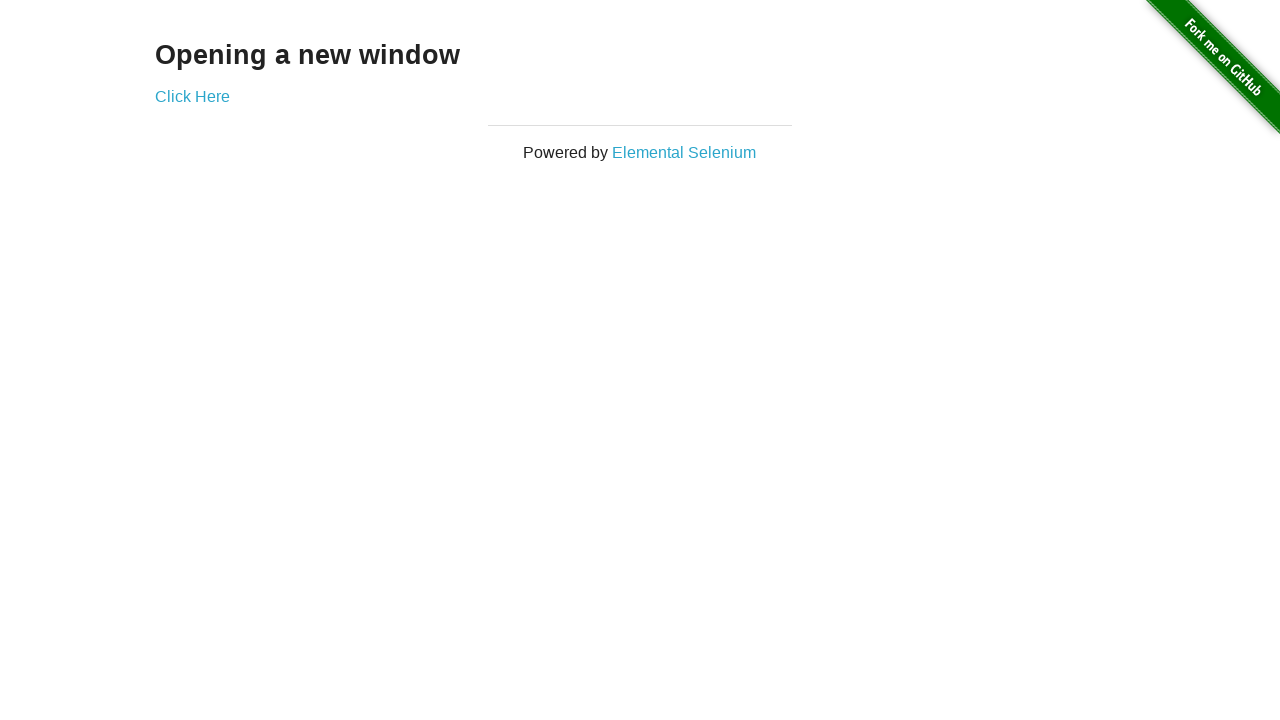

Verified initial page title is 'The Internet'
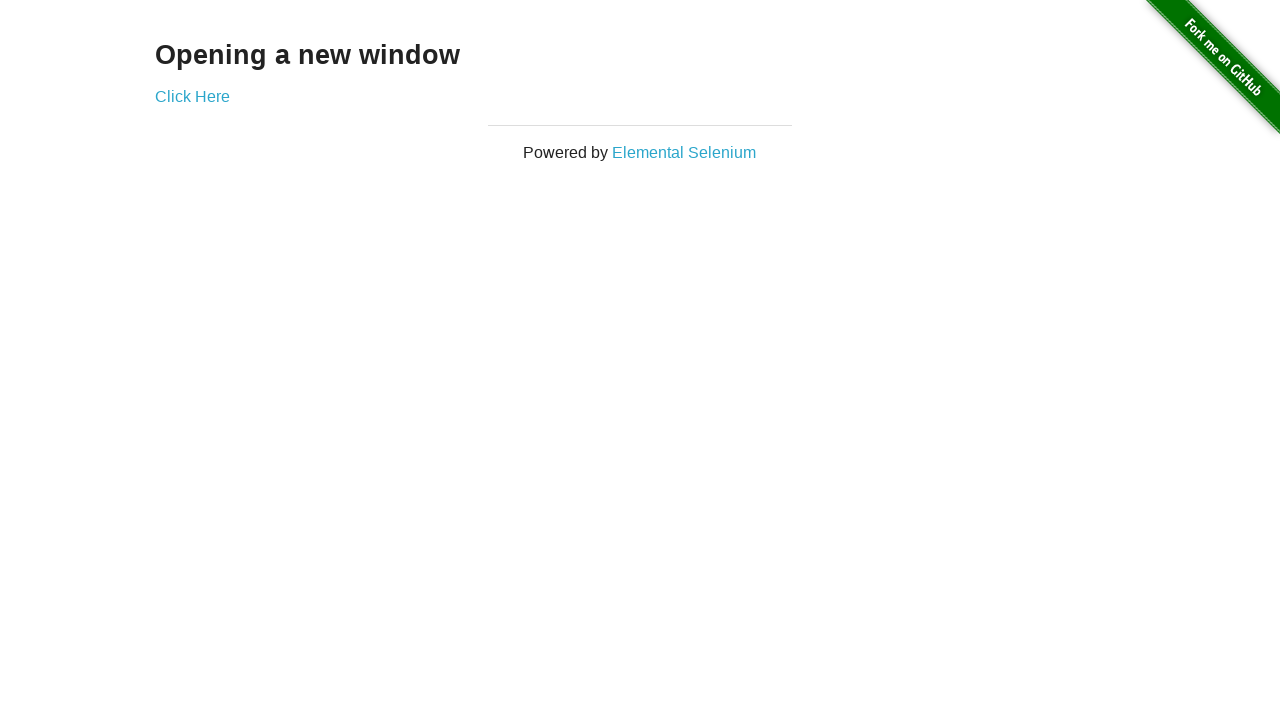

Clicked 'Click Here' link to open new window at (192, 96) on xpath=//*[text()='Click Here']
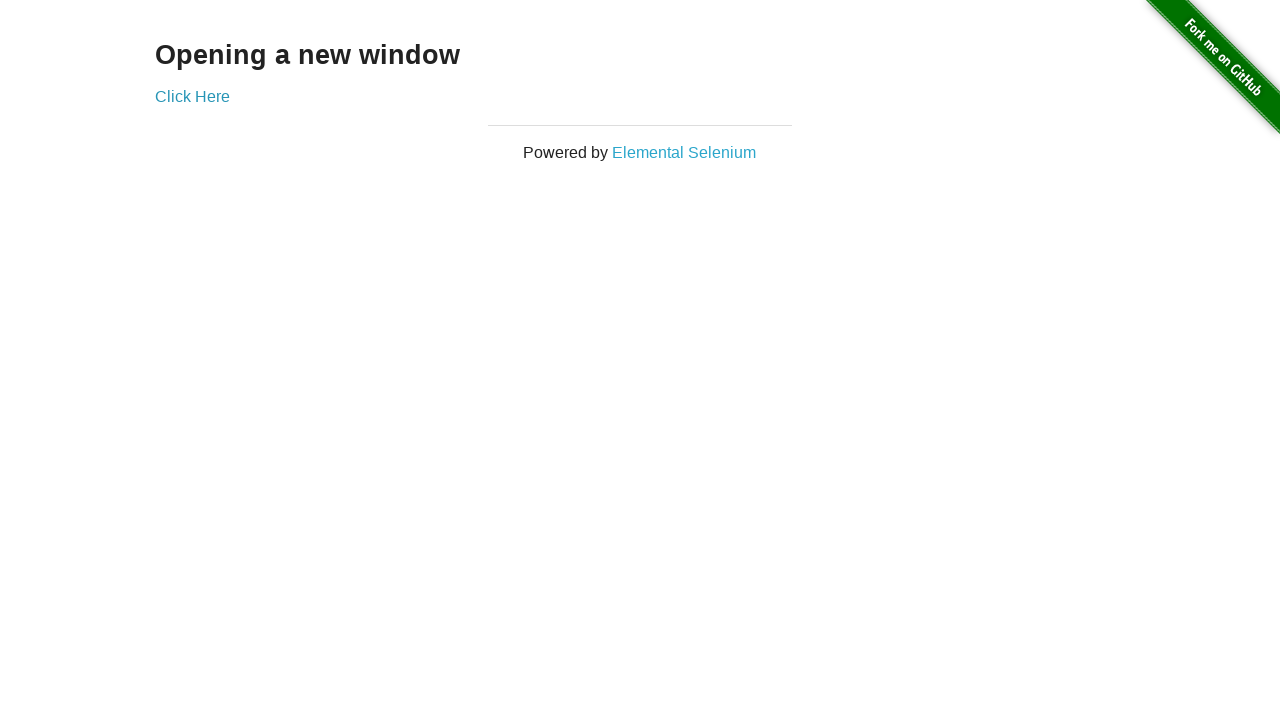

New window opened and captured
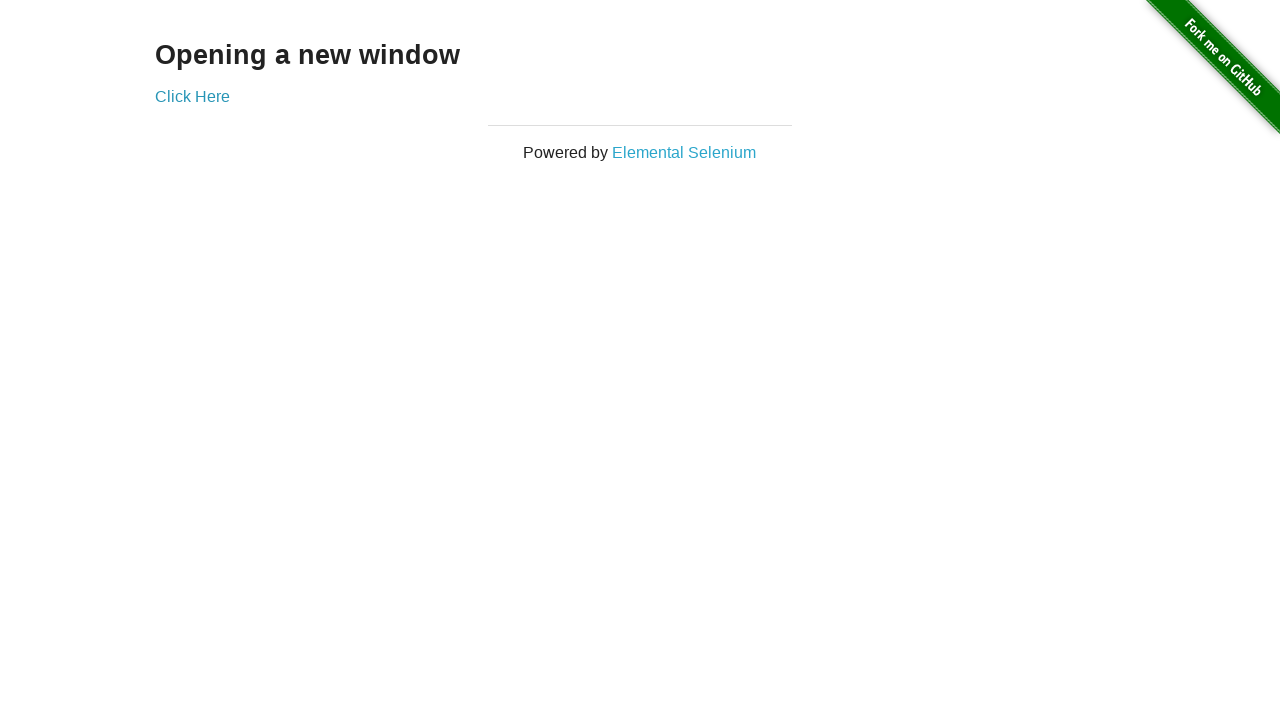

New window page load completed
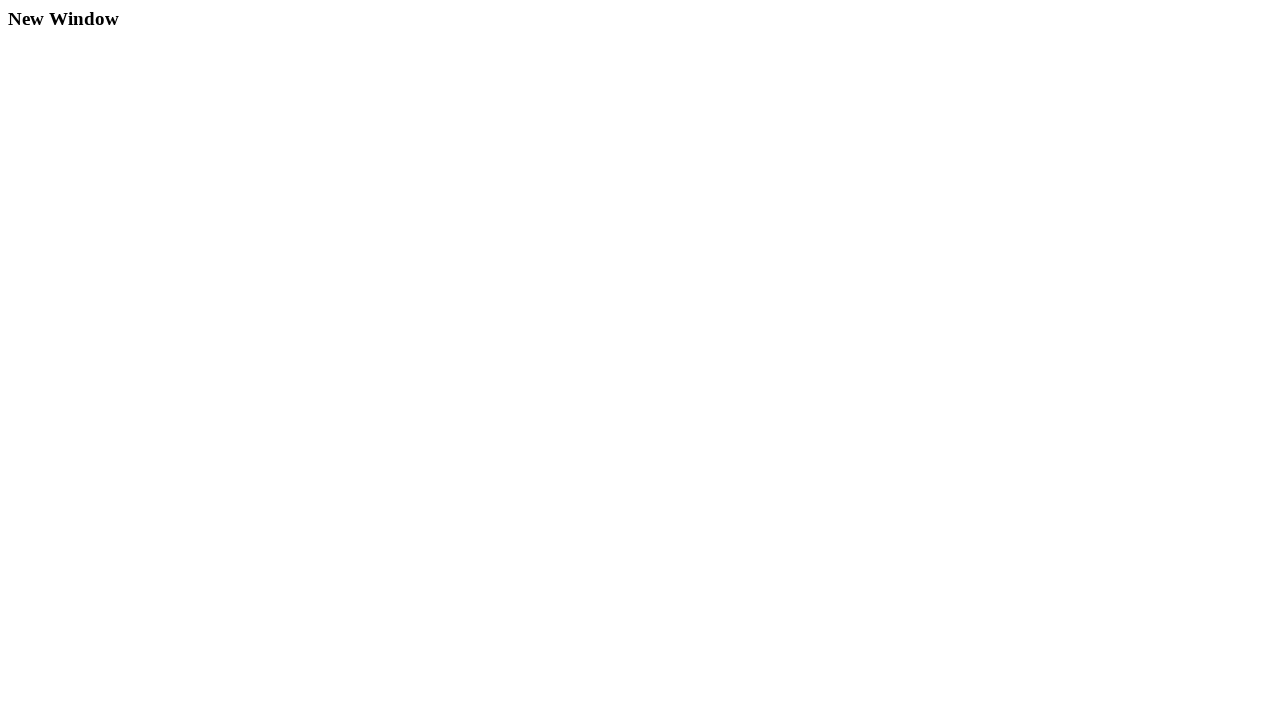

Verified new window title is 'New Window'
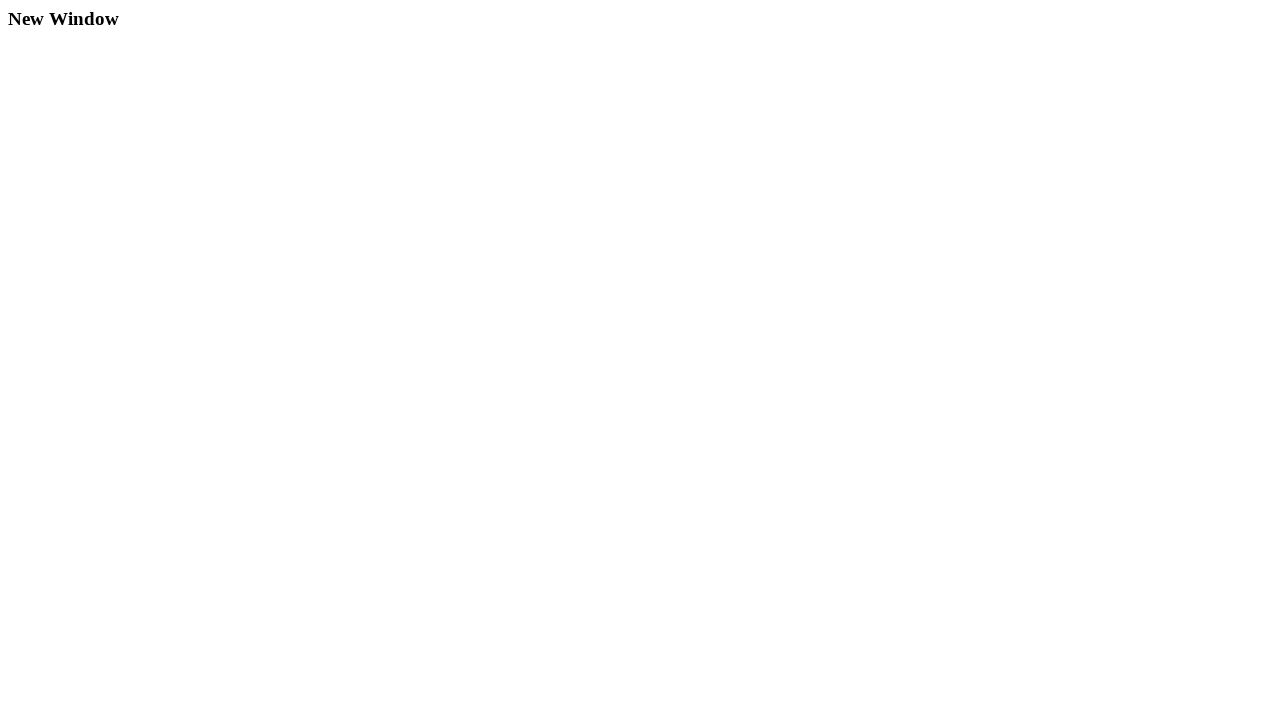

Retrieved h3 text content from new window
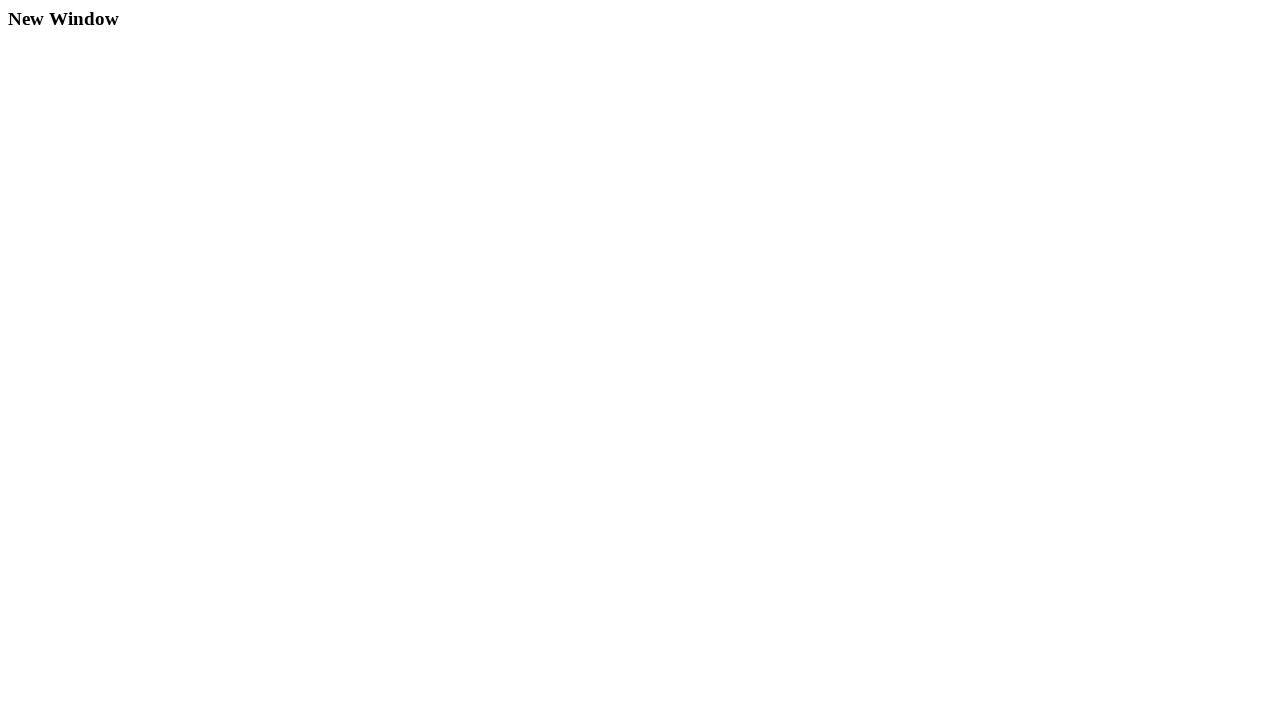

Verified new window h3 text is 'New Window'
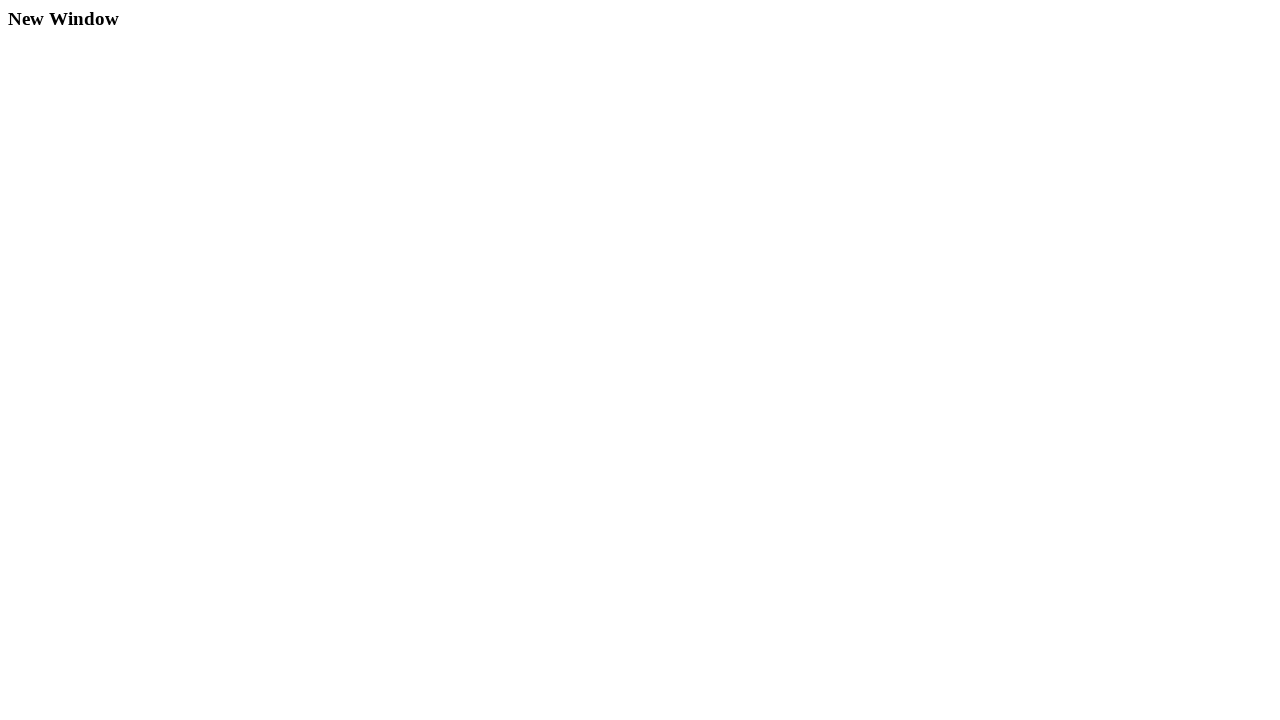

Switched back to original page
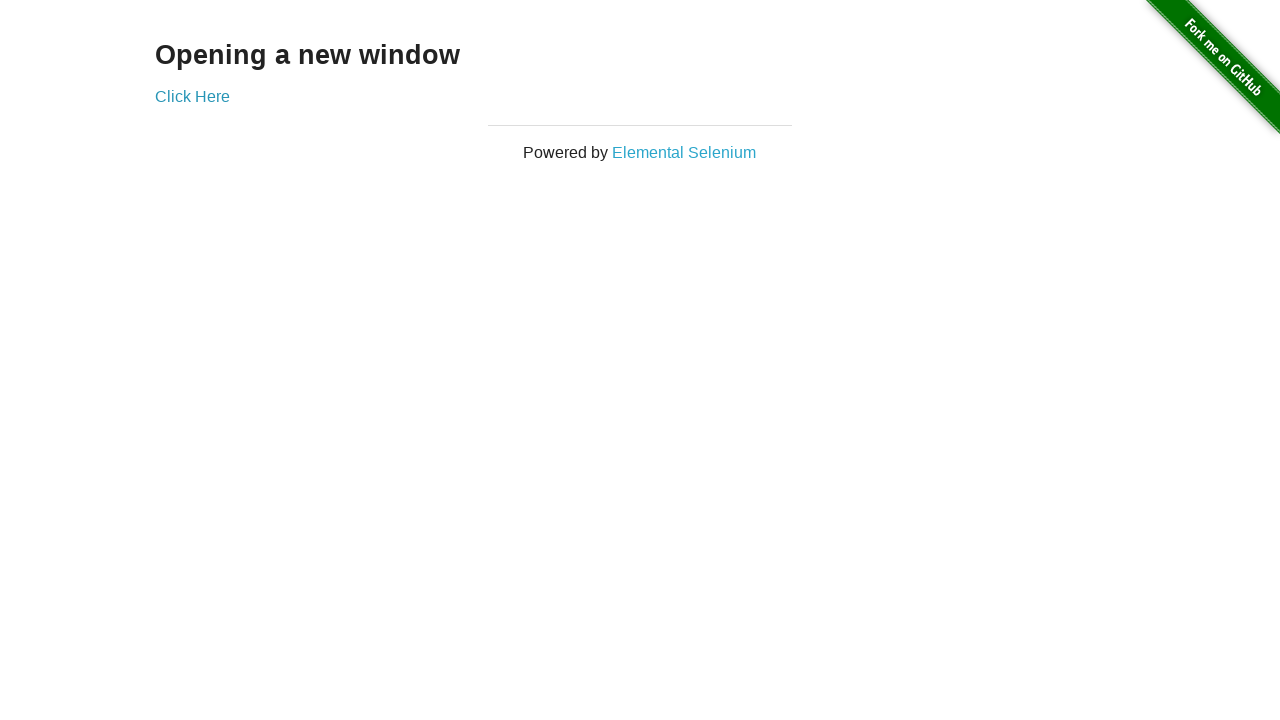

Verified original page title is still 'The Internet'
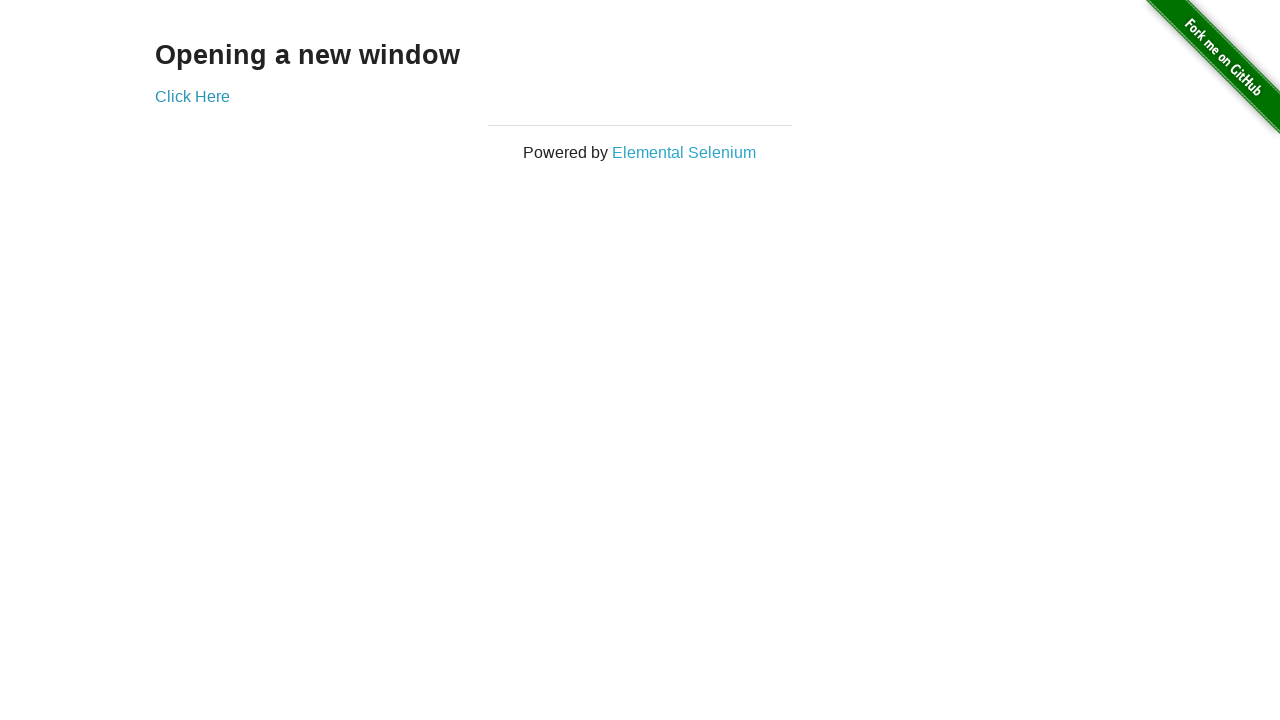

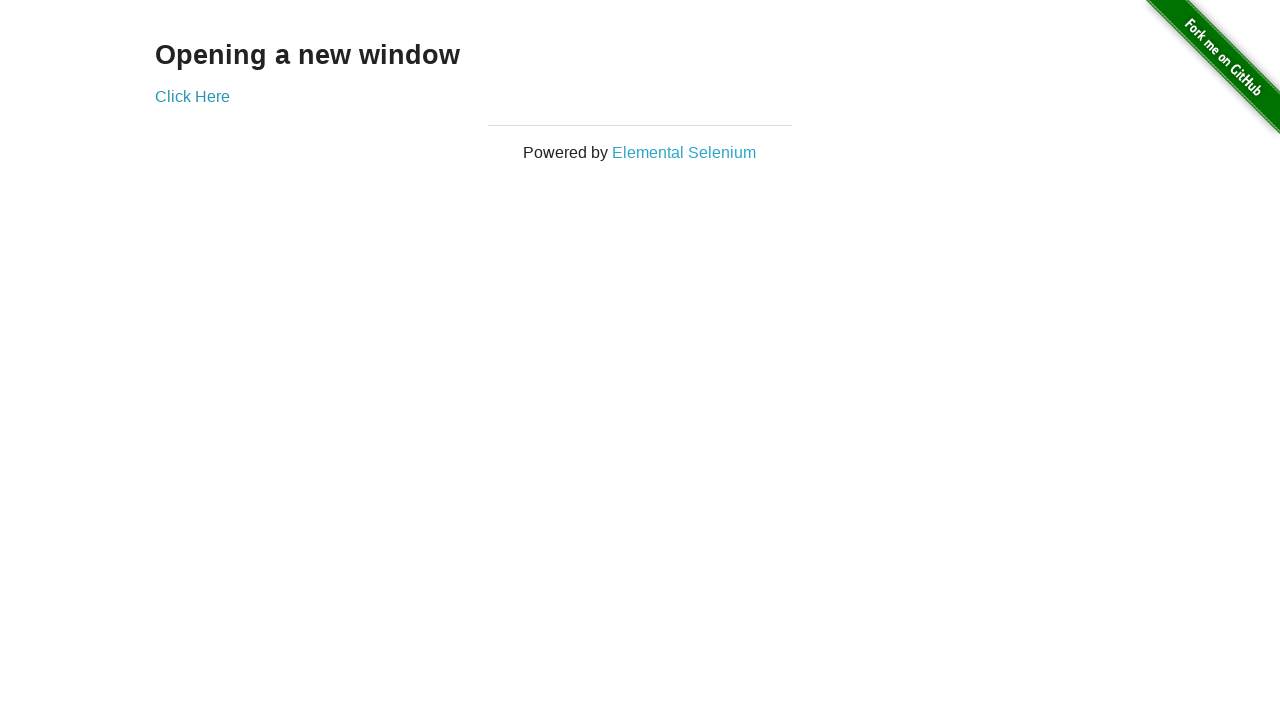